Tests selecting a value from the "Select Value" dropdown by clicking the dropdown and selecting "Group 1, option 2"

Starting URL: https://demoqa.com/select-menu

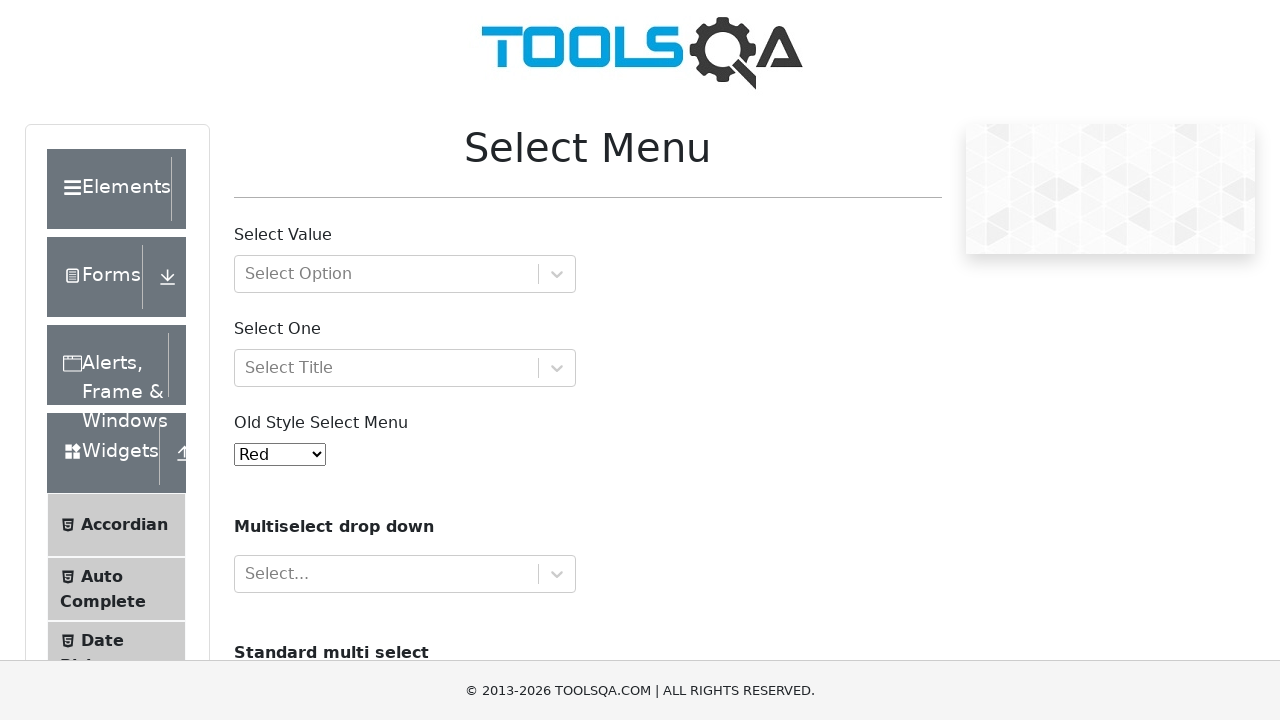

Clicked on the Select Value dropdown at (405, 274) on xpath=//div[@id='withOptGroup']
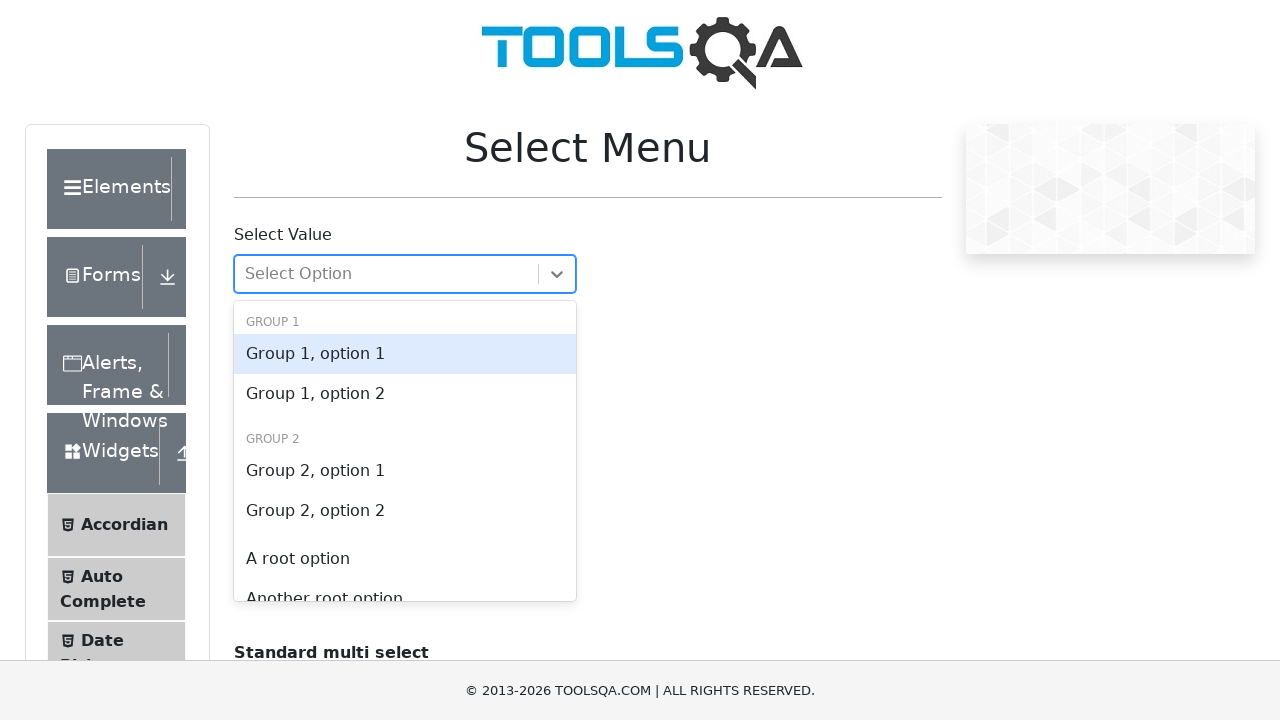

Selected 'Group 1, option 2' from the dropdown at (405, 394) on xpath=//*[text()='Group 1, option 2']
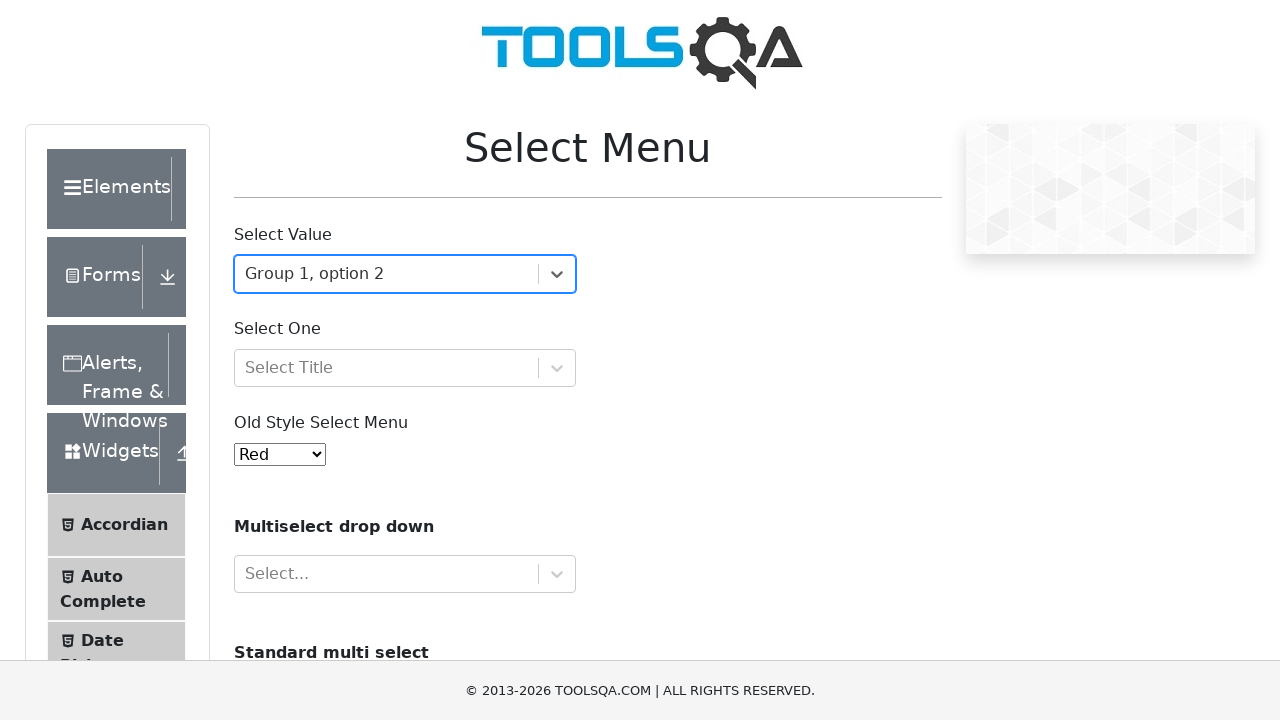

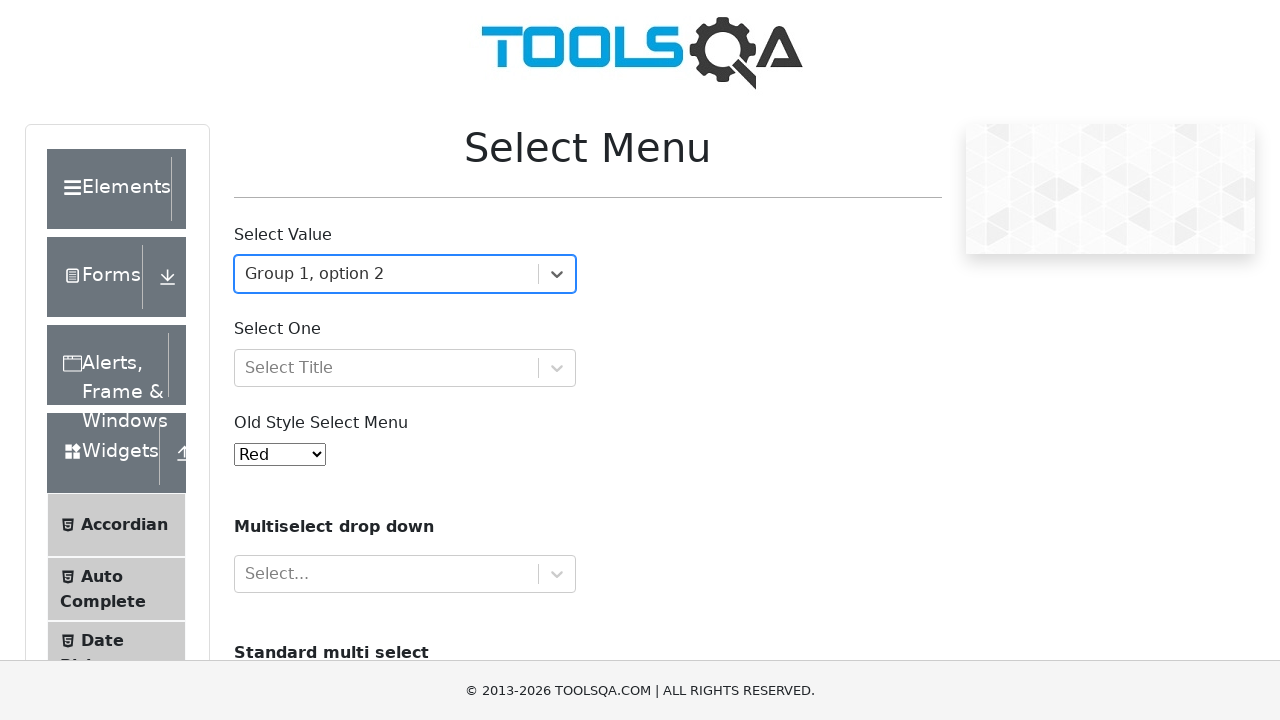